Tests the jQuery UI autocomplete functionality by typing "basic" in the input field and selecting from the dropdown suggestions

Starting URL: https://jqueryui.com/autocomplete/

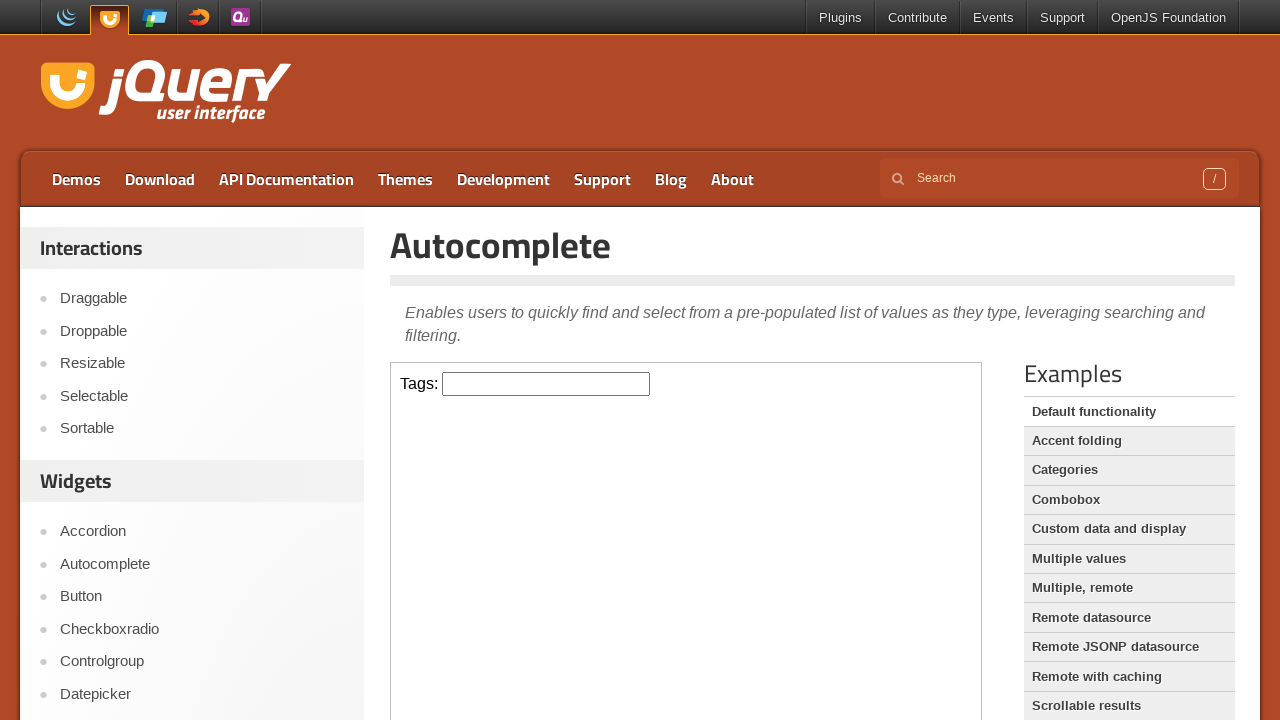

Located the demo iframe
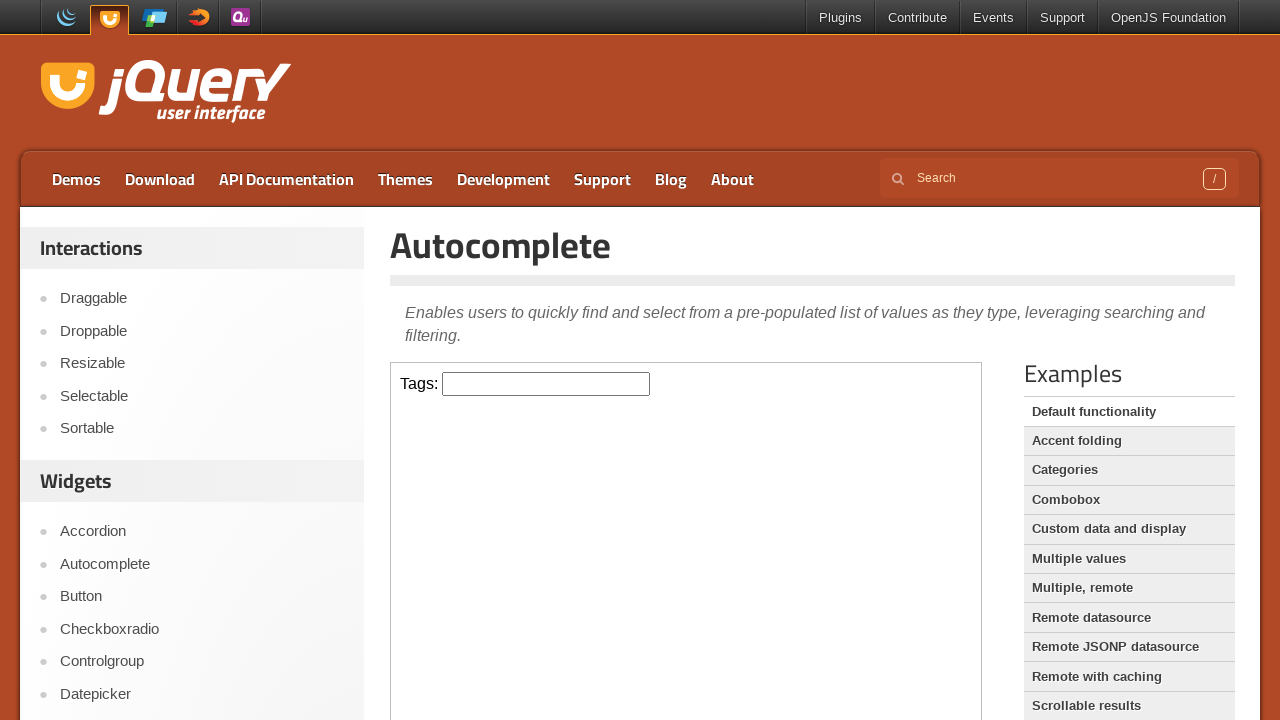

Typed 'basic' in the autocomplete input field on .demo-frame >> internal:control=enter-frame >> #tags
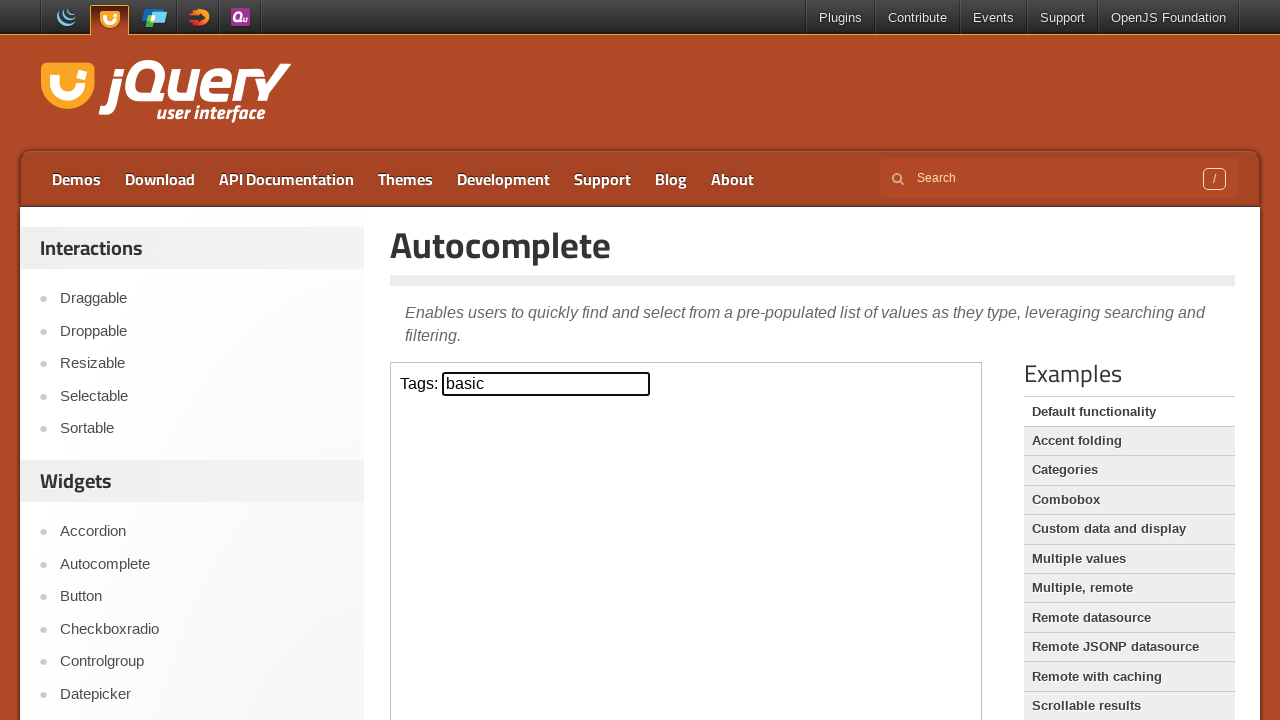

Autocomplete dropdown appeared
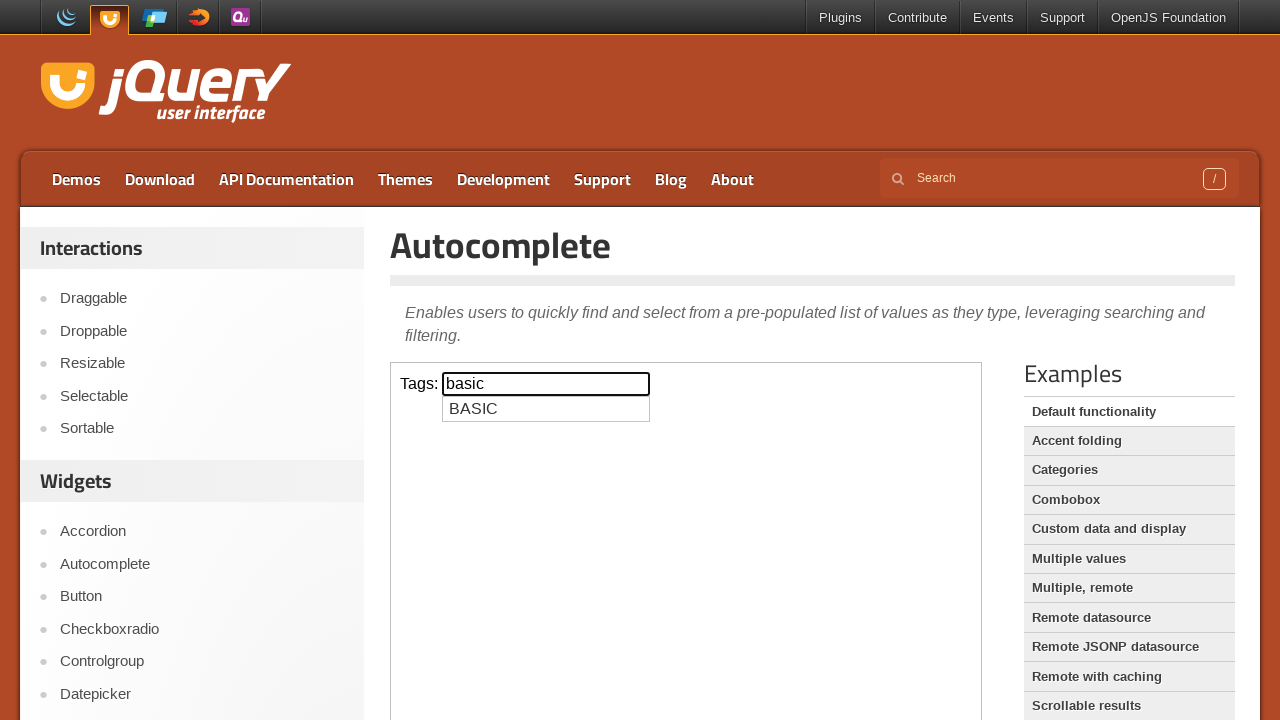

Clicked on 'Basic' option from the autocomplete dropdown at (546, 409) on .demo-frame >> internal:control=enter-frame >> #ui-id-1 li >> internal:has-text=
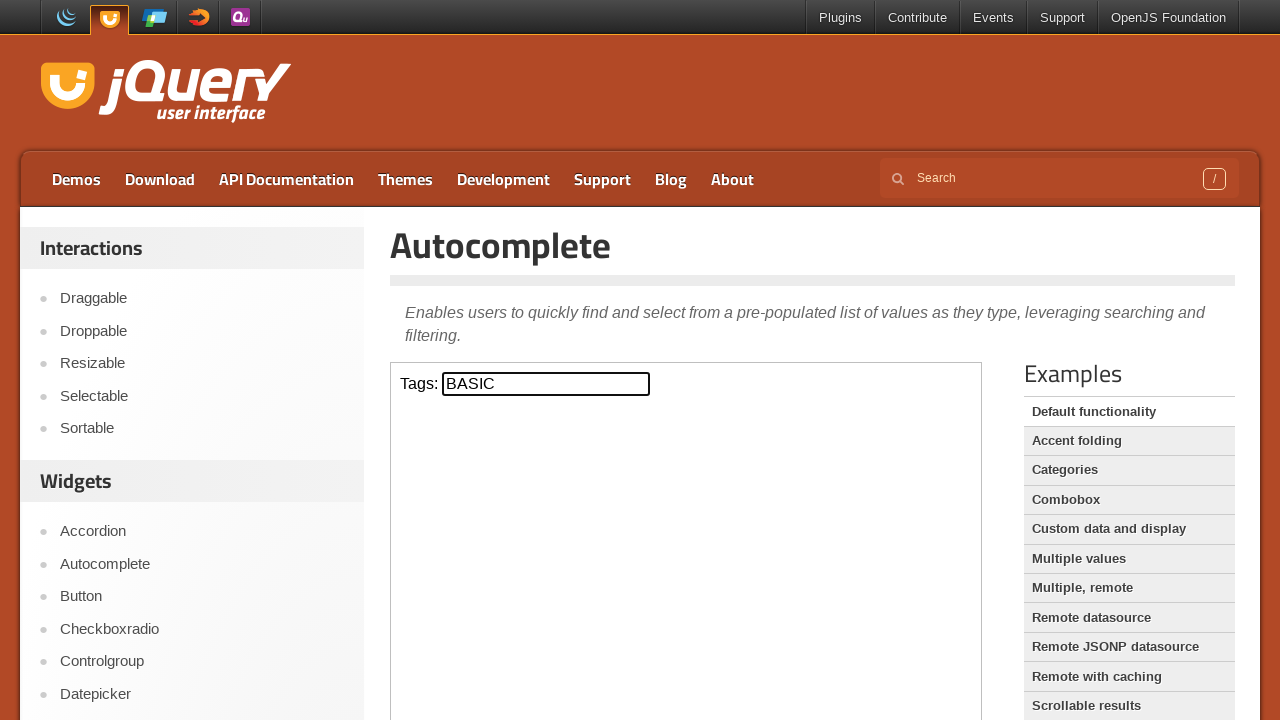

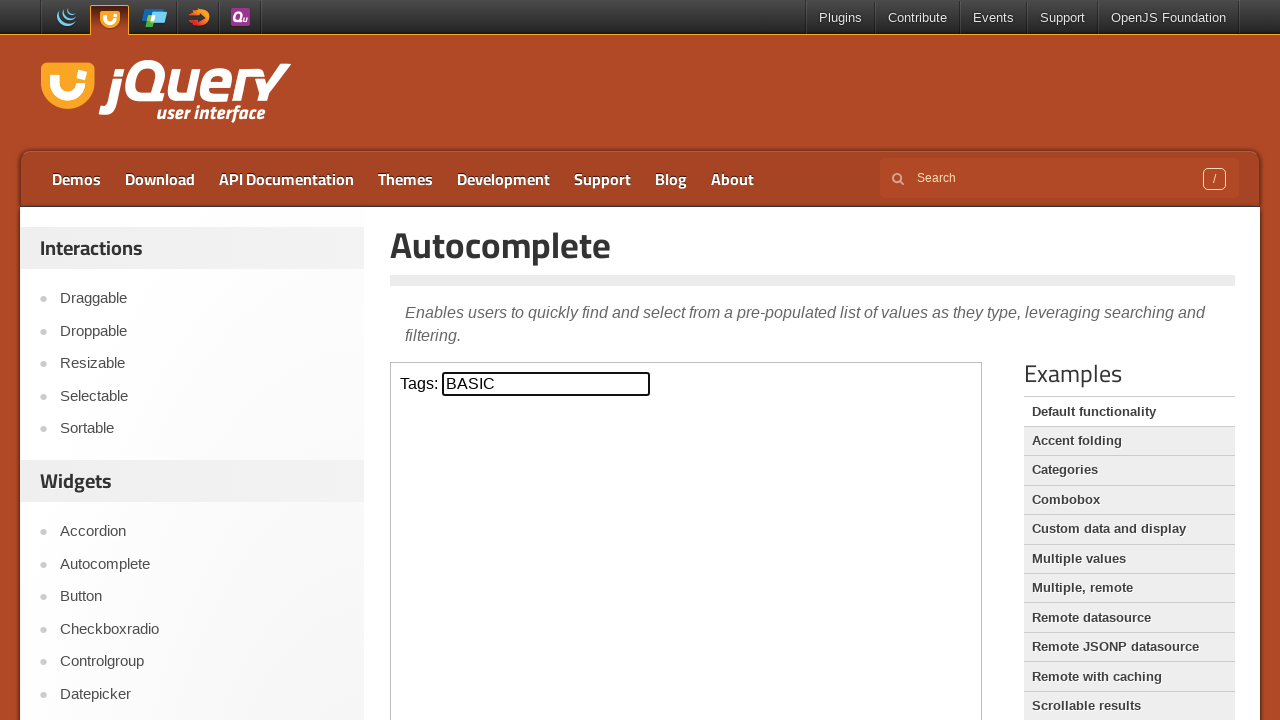